Tests clicking the first checkbox to select it and verifies it becomes checked

Starting URL: https://the-internet.herokuapp.com/checkboxes

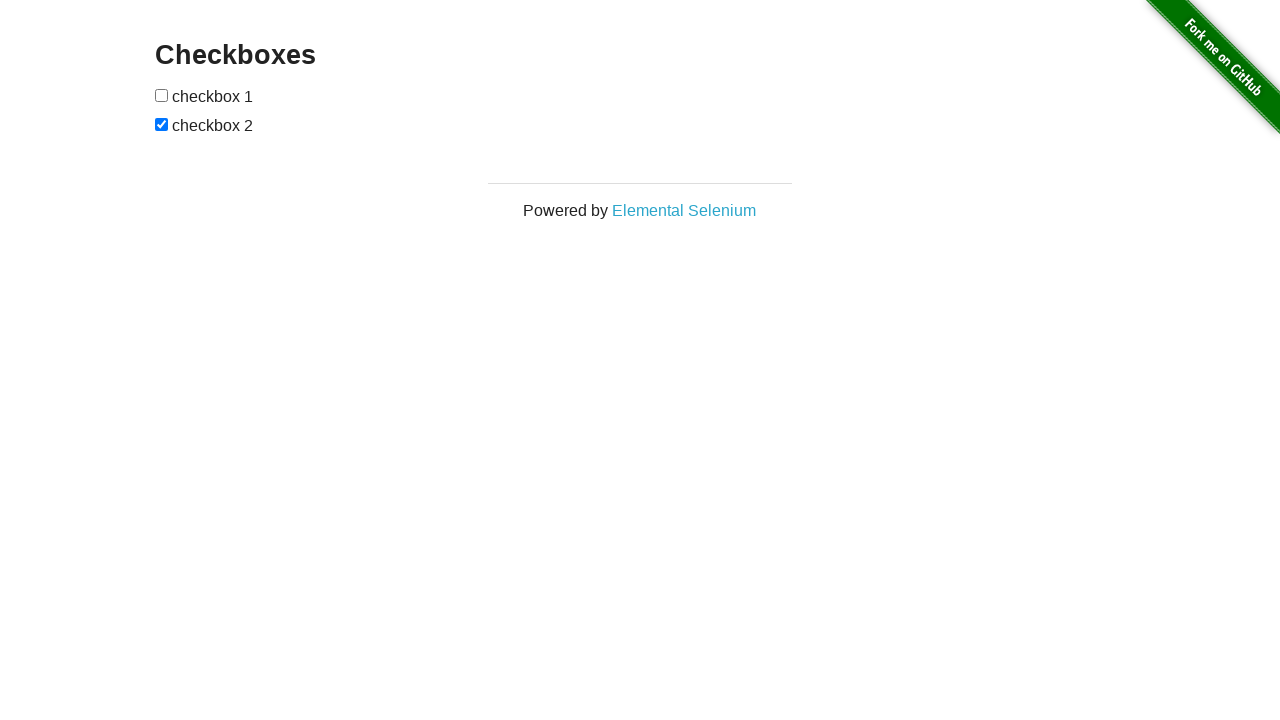

Located the first checkbox in the checkboxes form
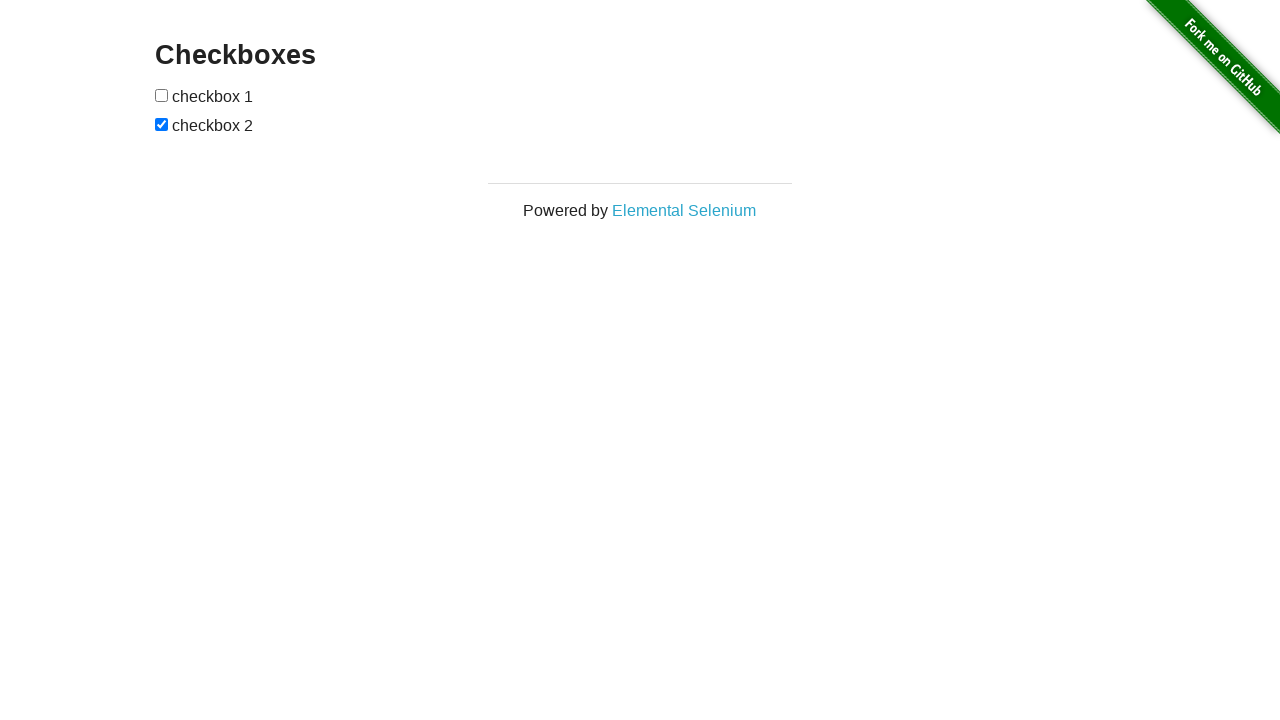

Clicked the first checkbox to select it at (162, 95) on xpath=//form[@id='checkboxes']/input >> nth=0
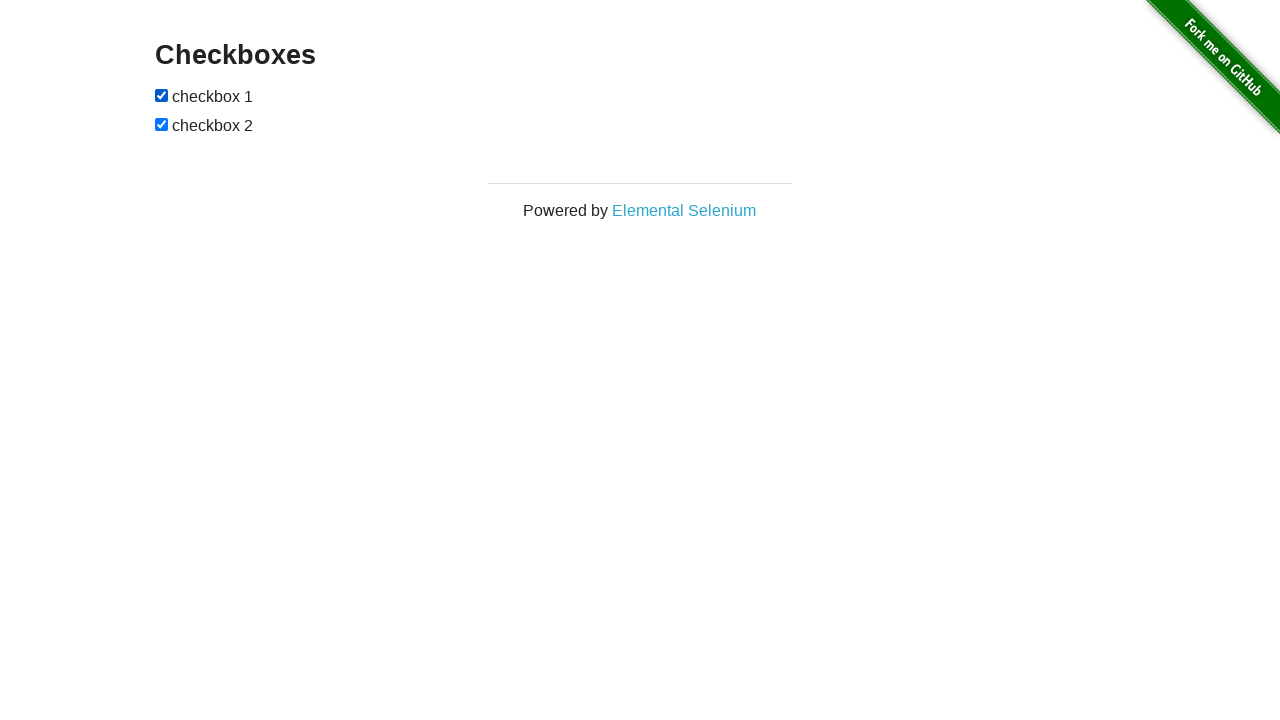

Verified that the first checkbox is now checked
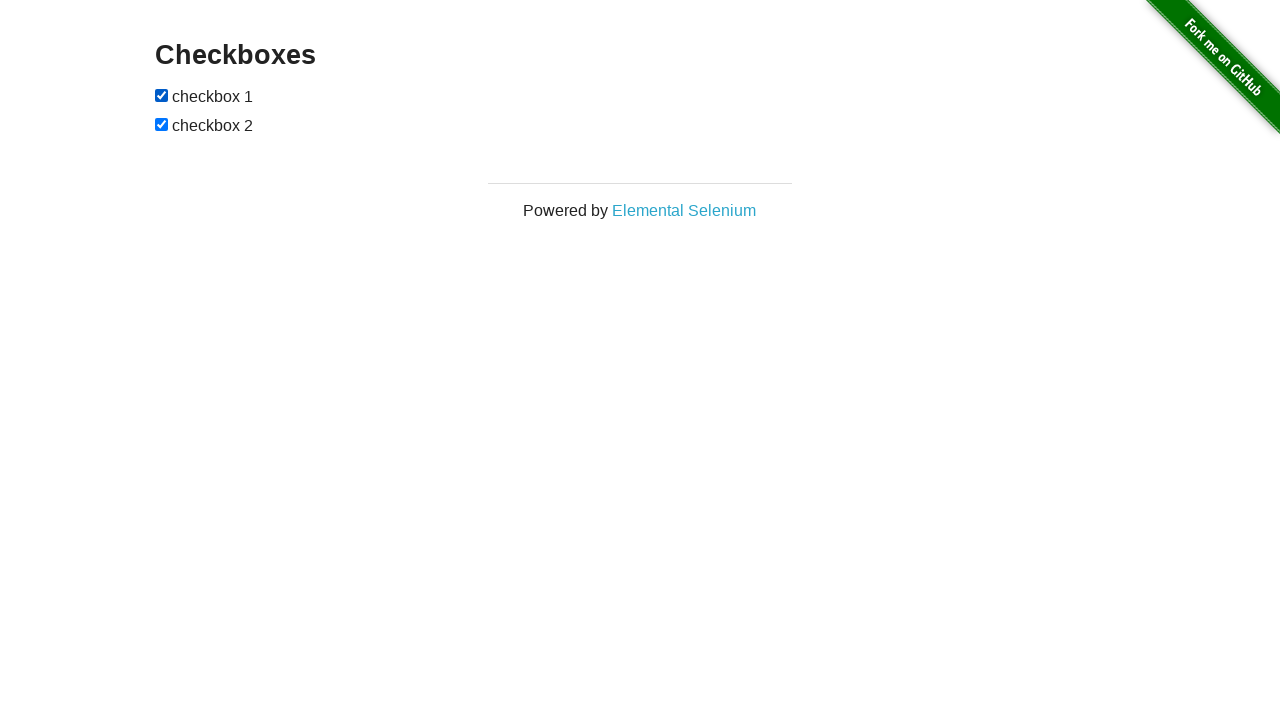

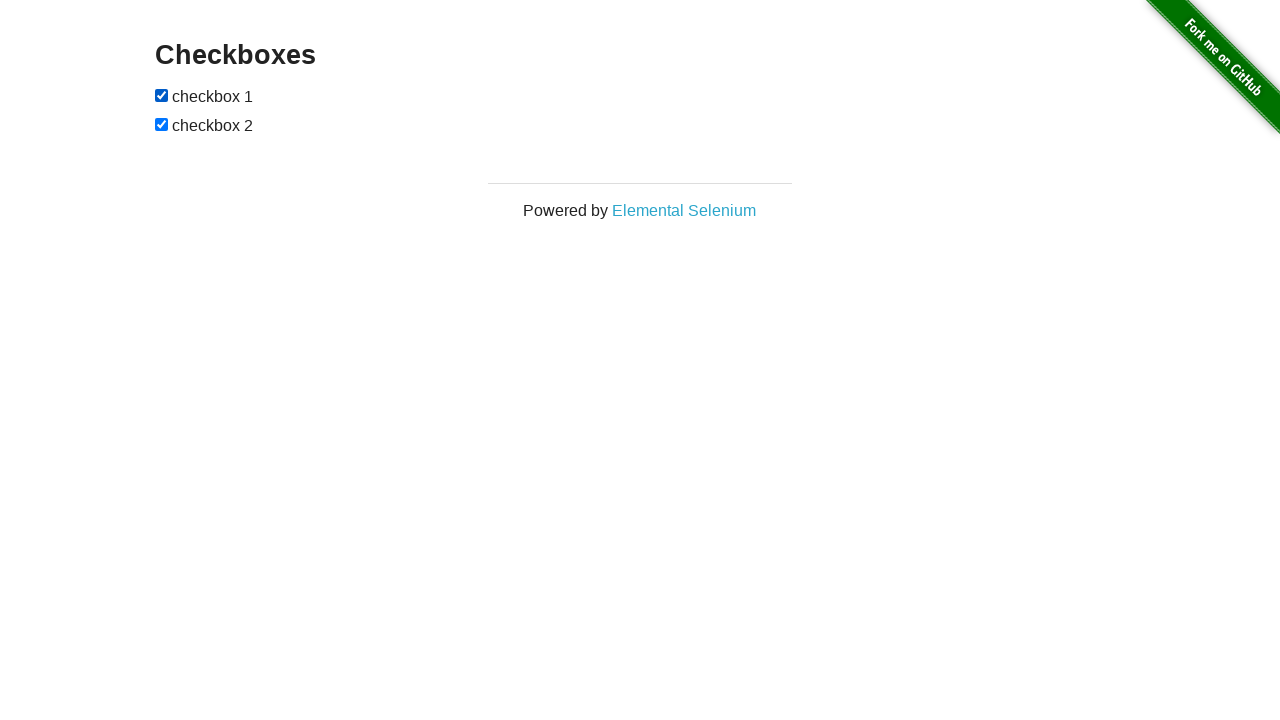